Tests multiple window handling by clicking a button that opens a new window and switching between windows

Starting URL: https://rahulshettyacademy.com/AutomationPractice/

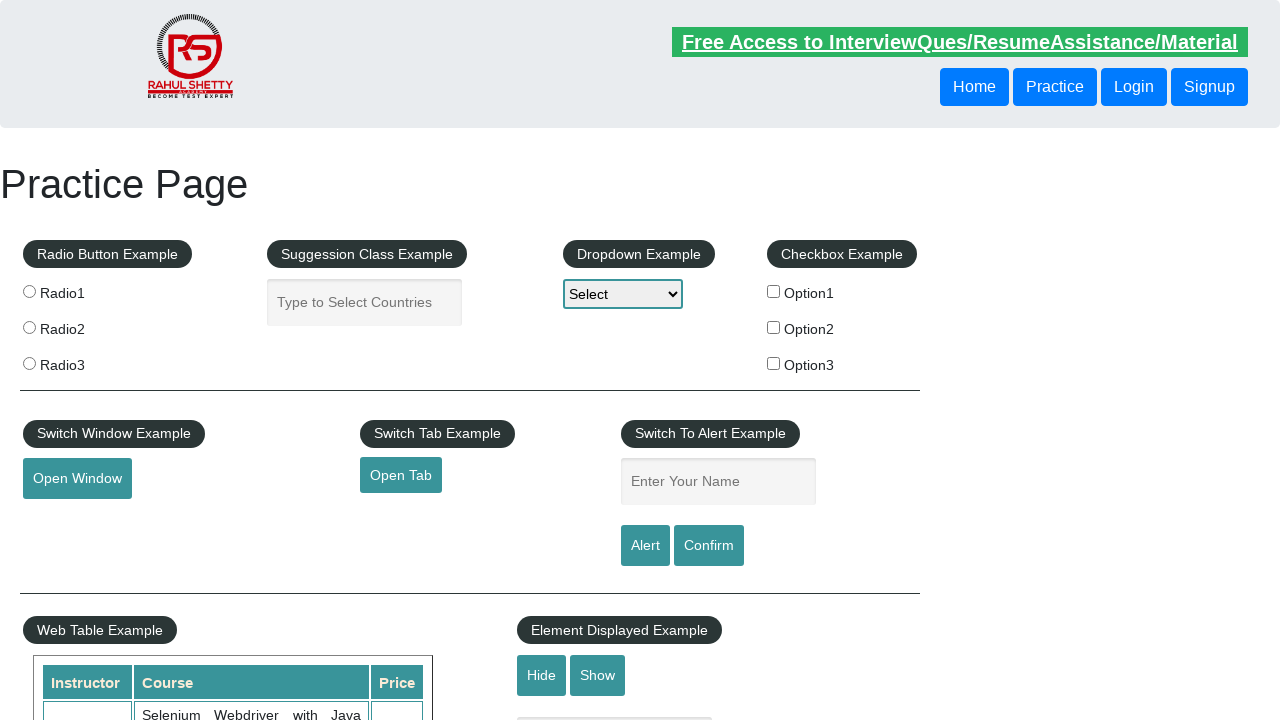

Clicked button to open new window at (77, 479) on button#openwindow
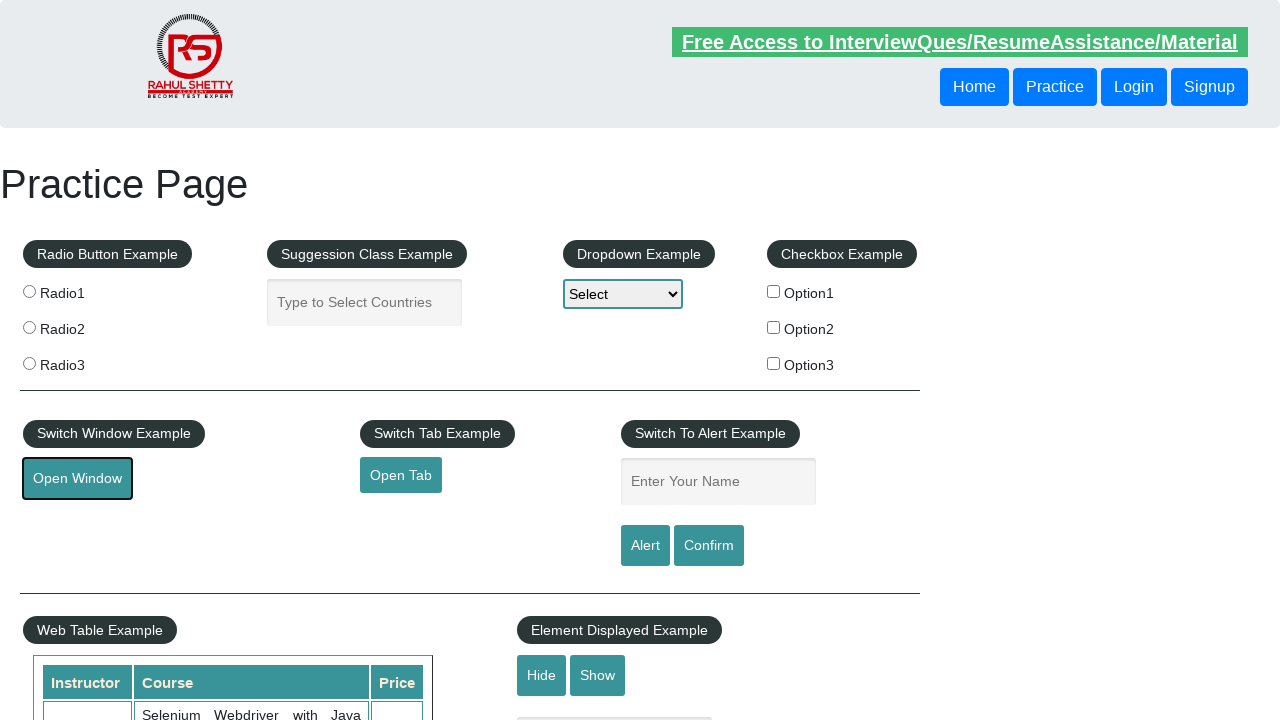

New window opened and captured
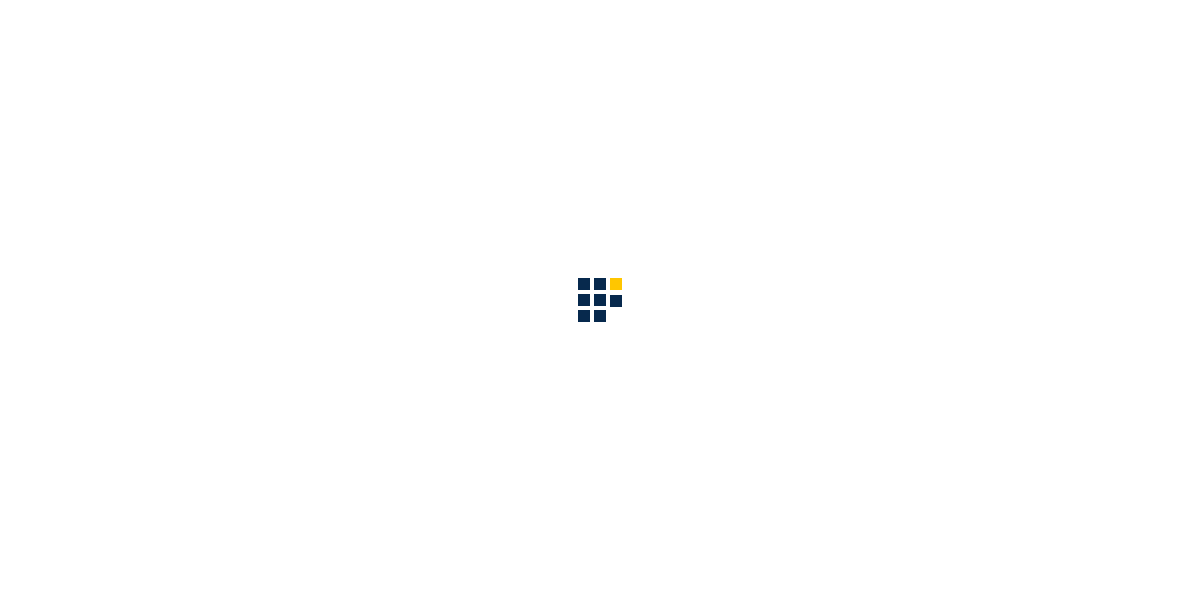

New window page loaded completely
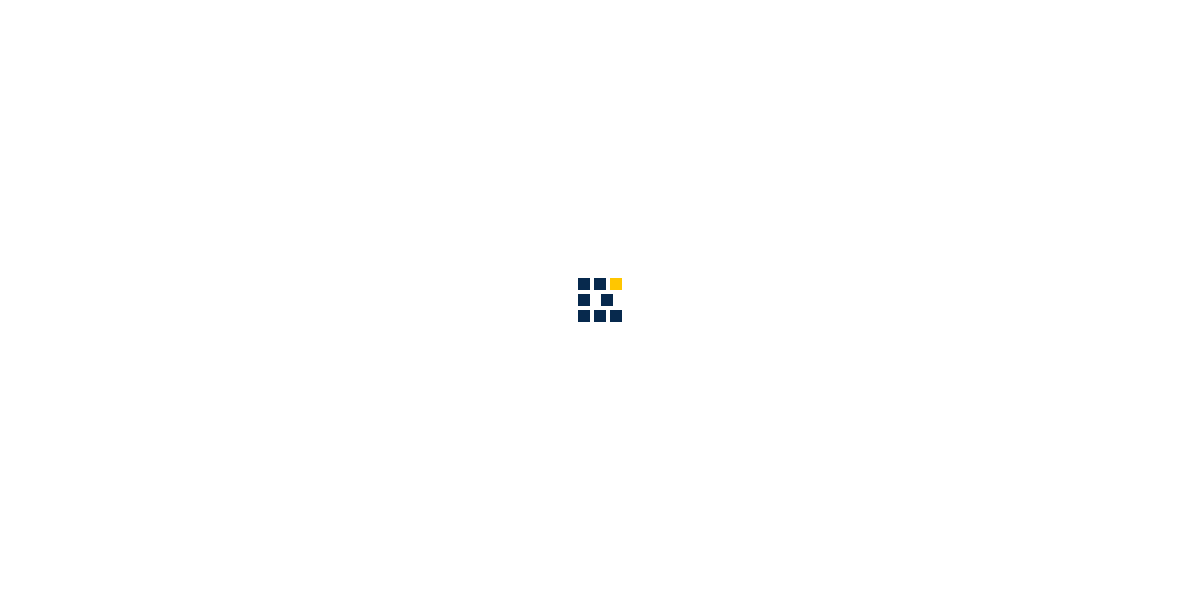

Original window title: Practice Page
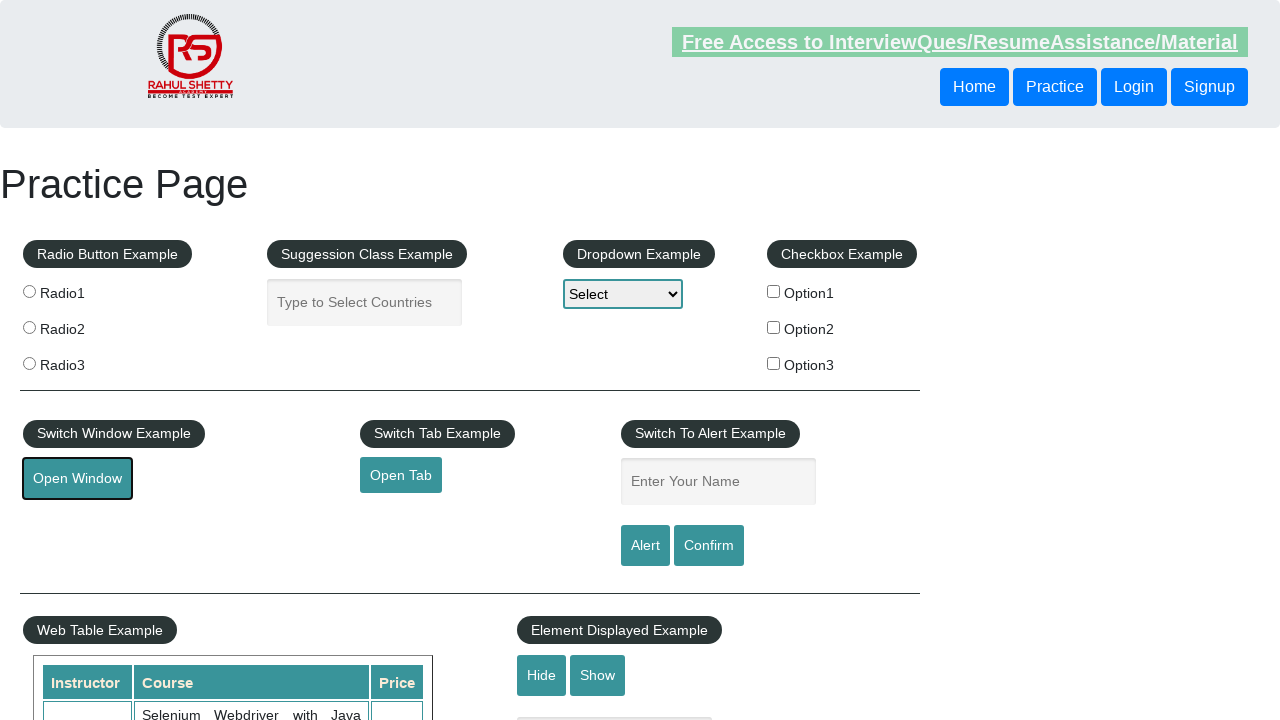

New window title: QAClick Academy - A Testing Academy to Learn, Earn and Shine
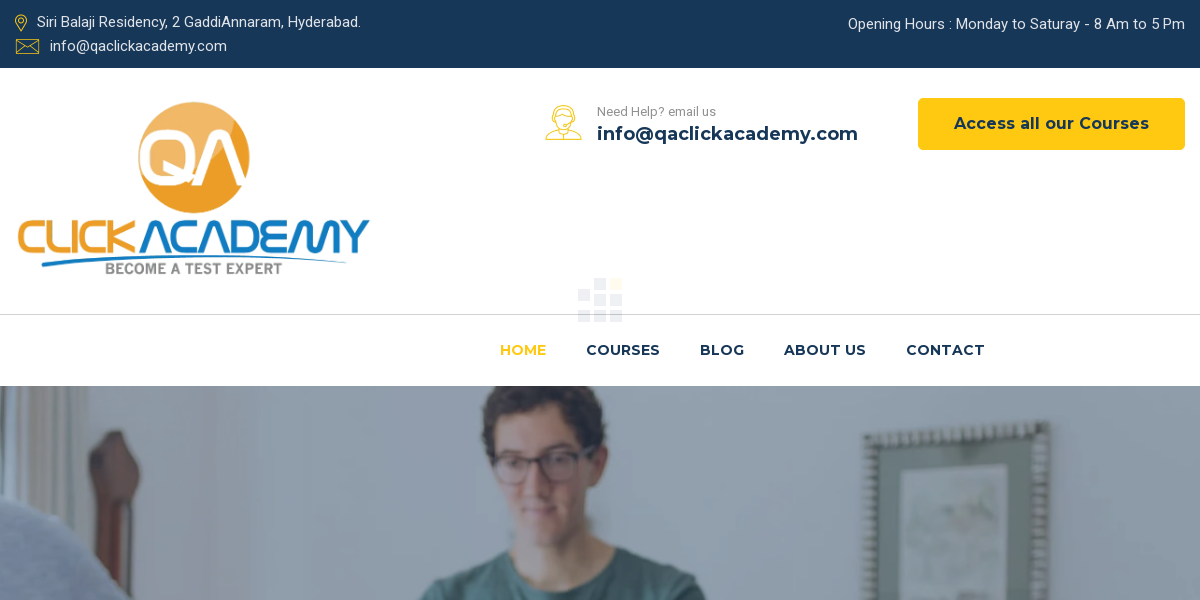

Closed the new window
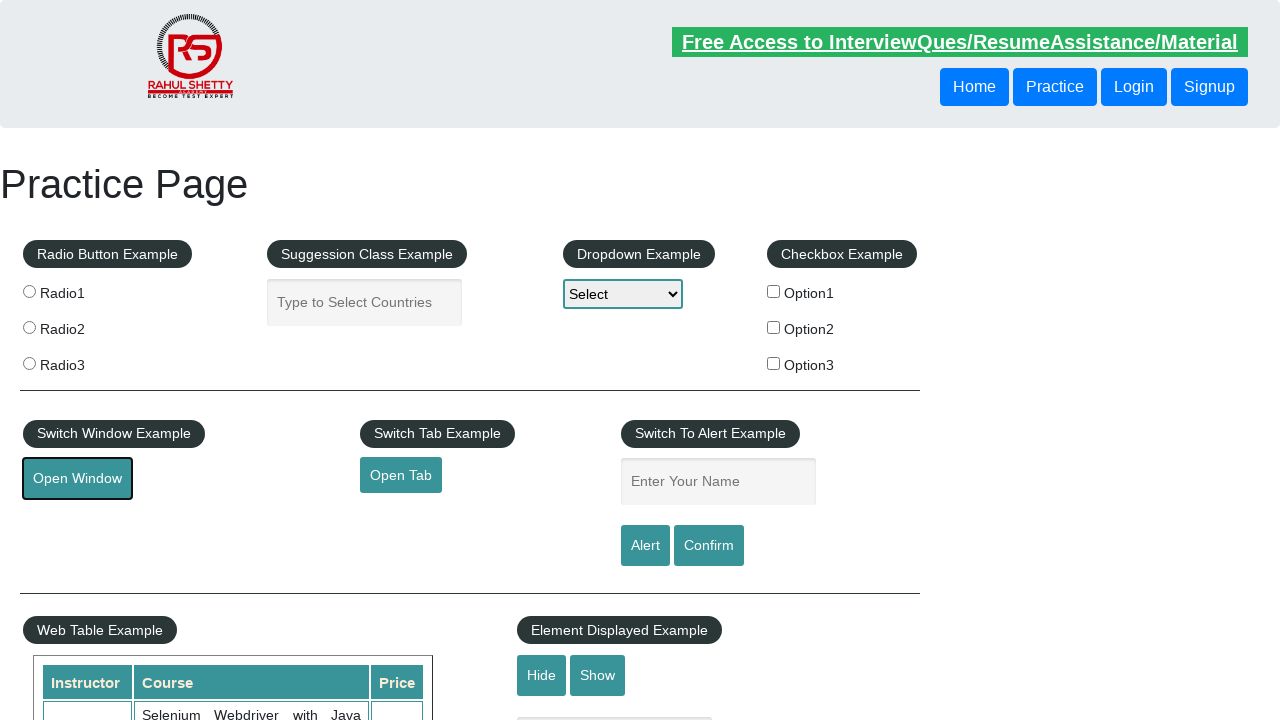

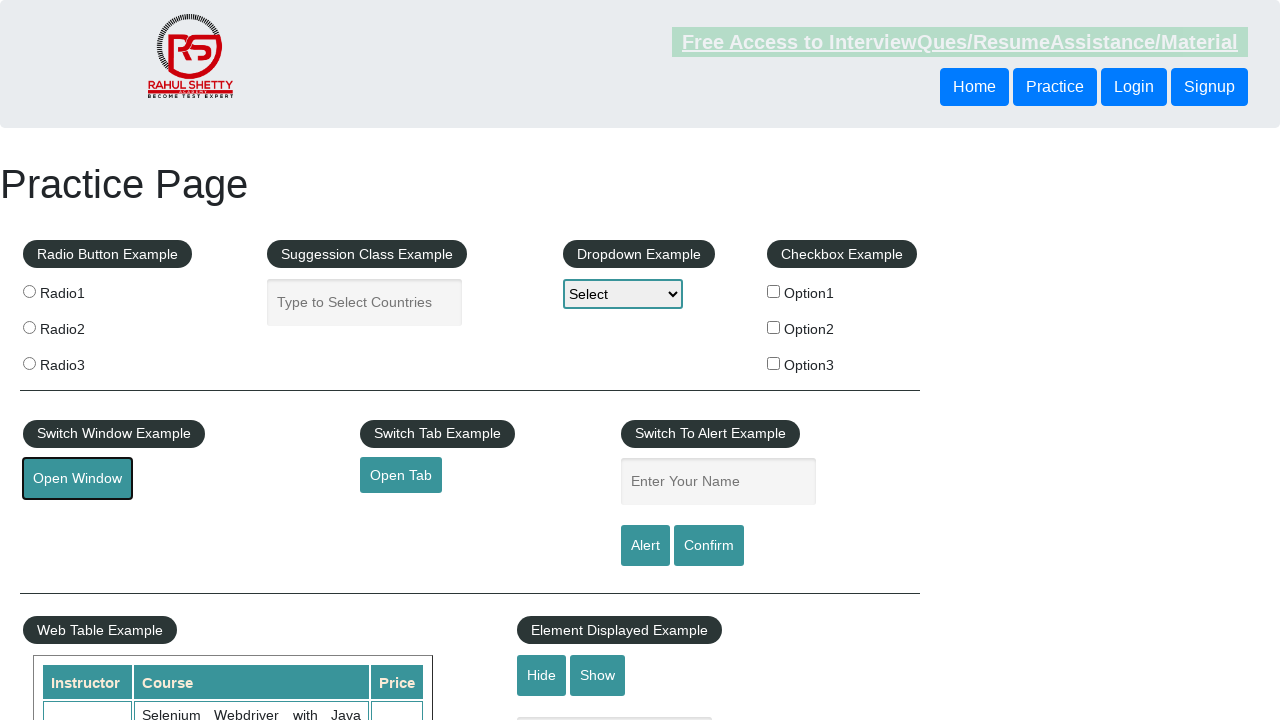